Tests context menu (right-click) functionality by performing right-click actions on an image and a menu item

Starting URL: http://deluxe-menu.com/popup-mode-sample.html

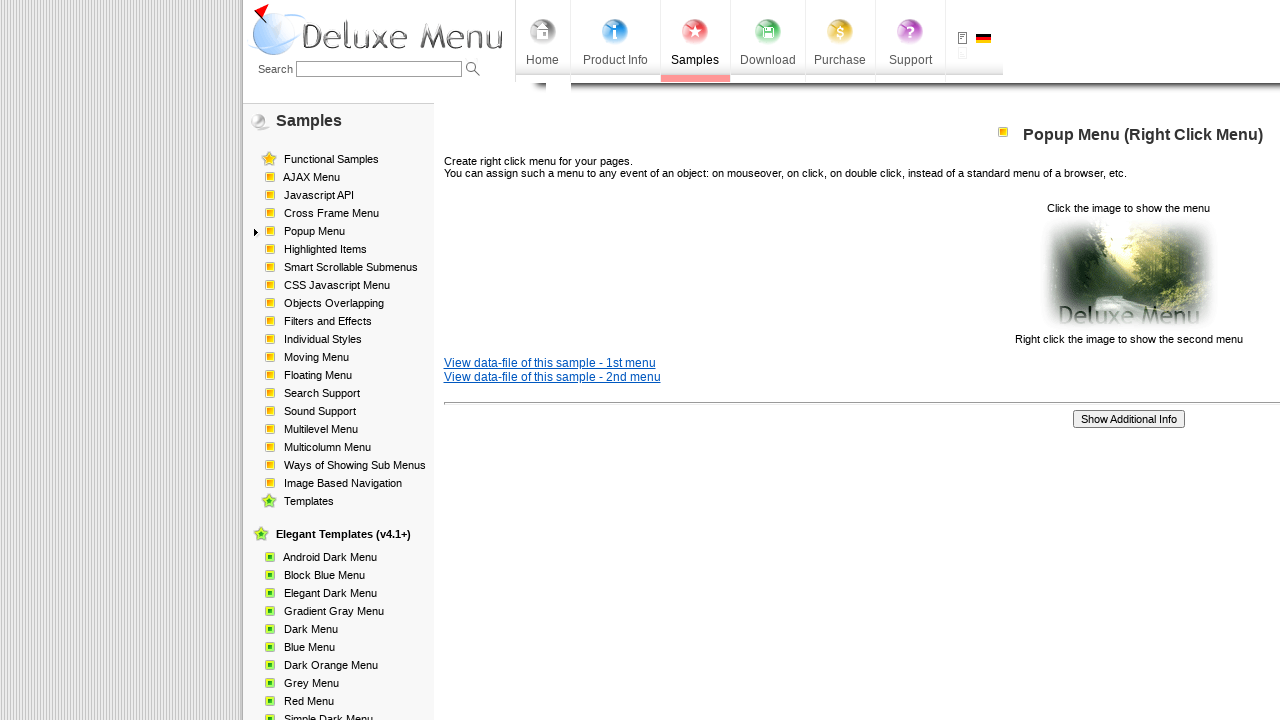

Right-clicked on image element to open context menu at (1128, 274) on xpath=/html/body/div/table/tbody/tr/td[2]/div[2]/table[1]/tbody/tr/td[3]/p[2]/im
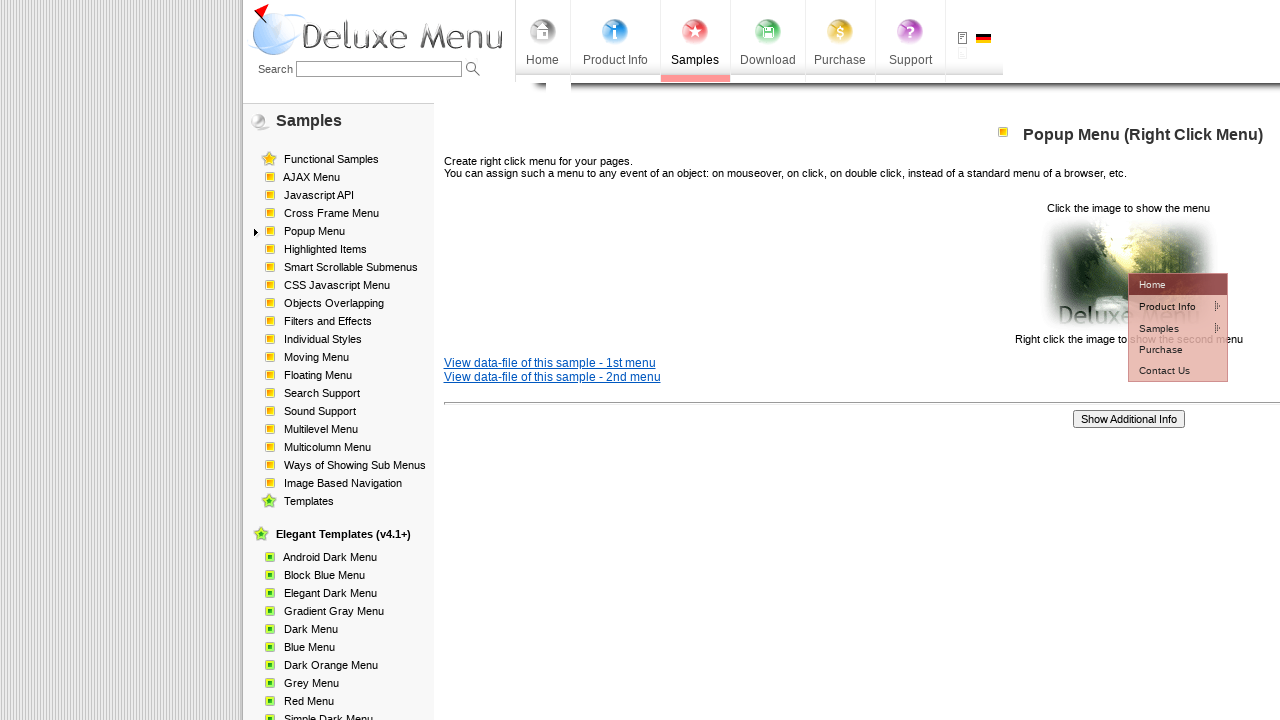

Right-clicked on menu item to open context menu at (1165, 306) on //*[@id="dm2m1i1tdT"]
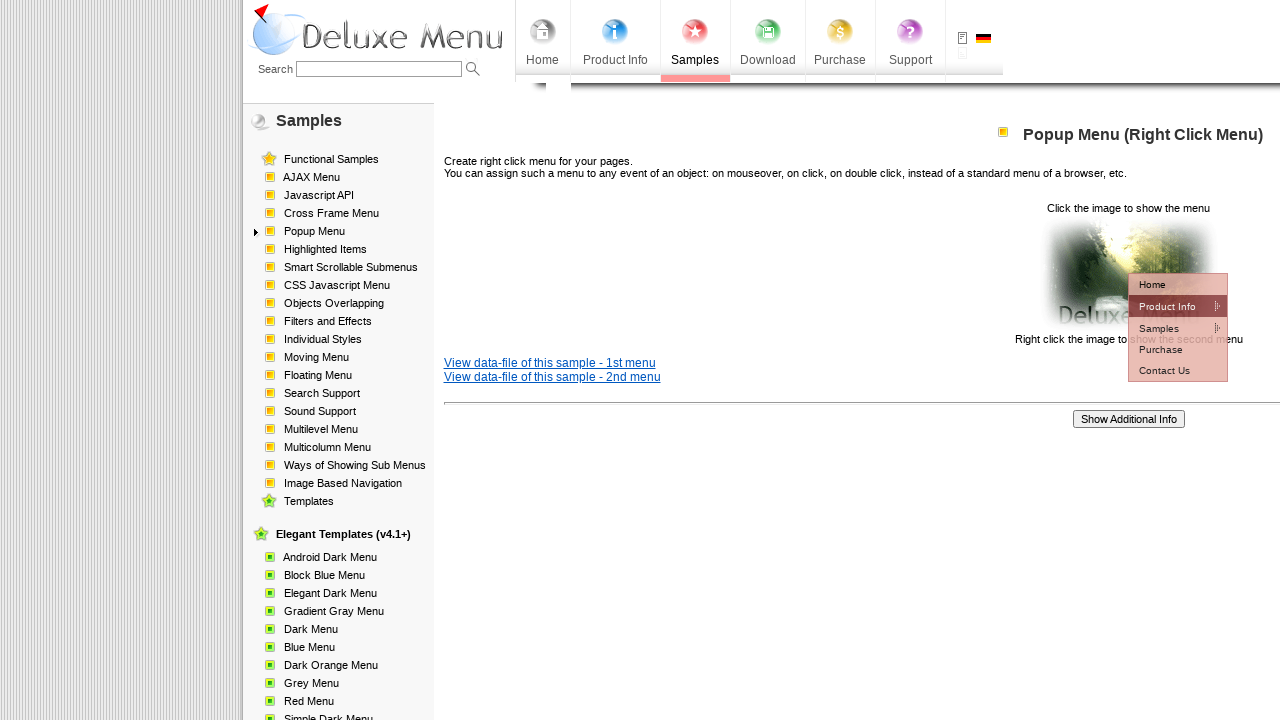

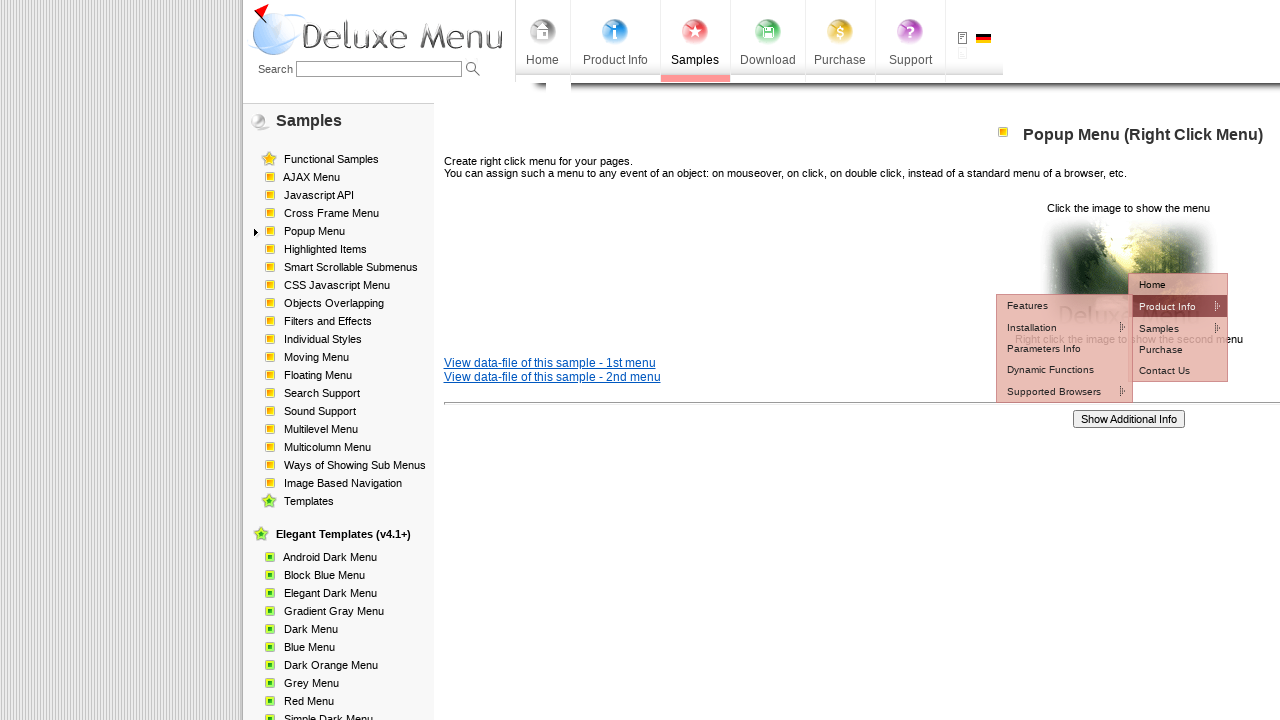